Tests single select dropdown for motivation field

Starting URL: https://igorsmasc.github.io/fomulario_cadastro_selenium/

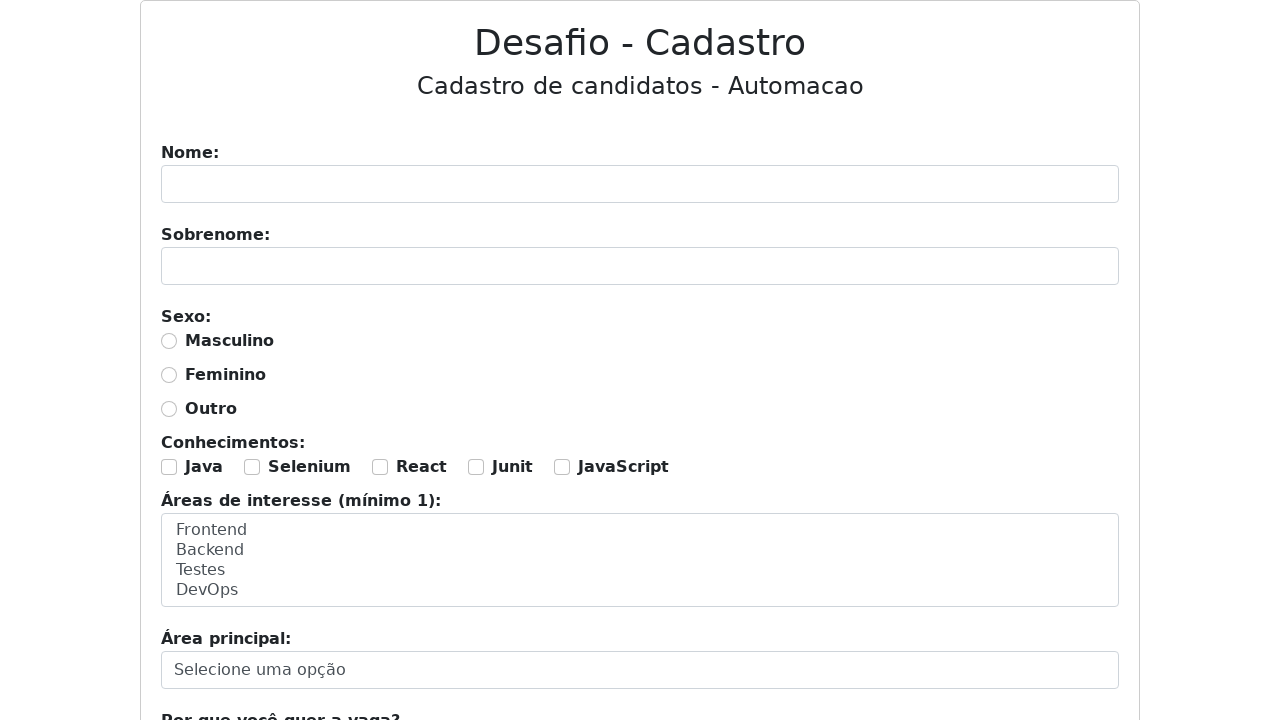

Selected 'Testes' option from motivation dropdown on #motivacao
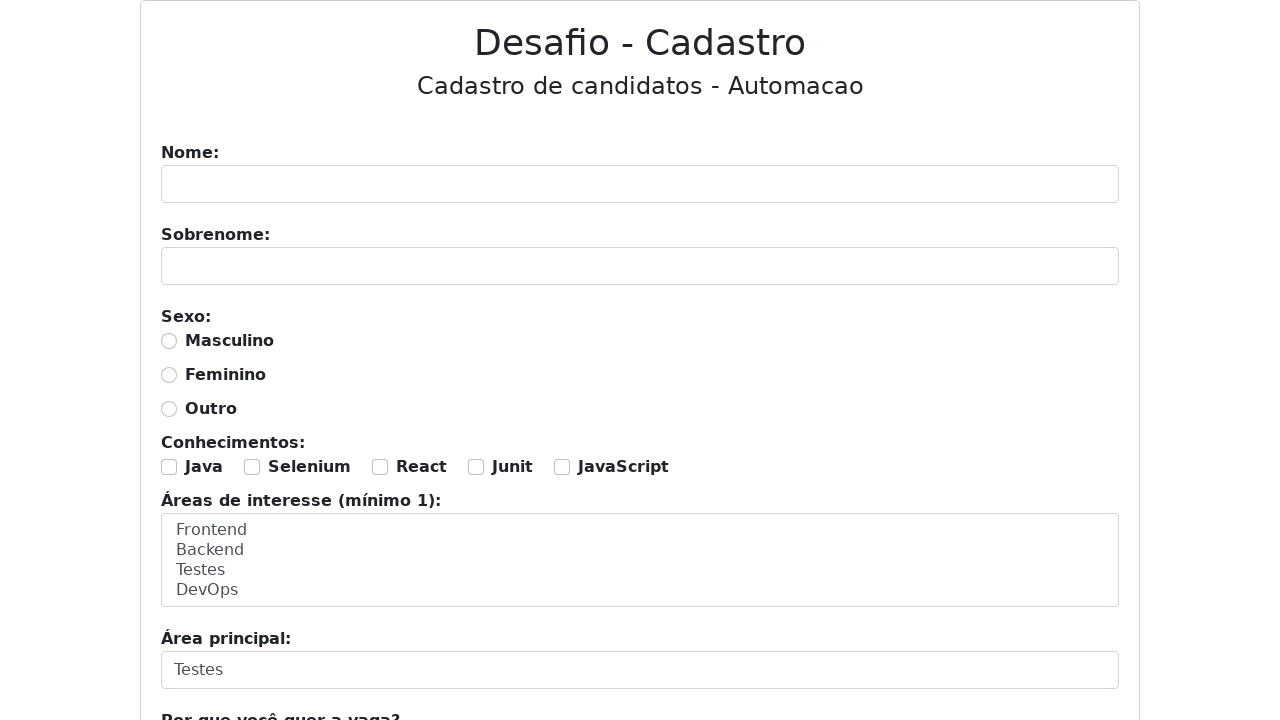

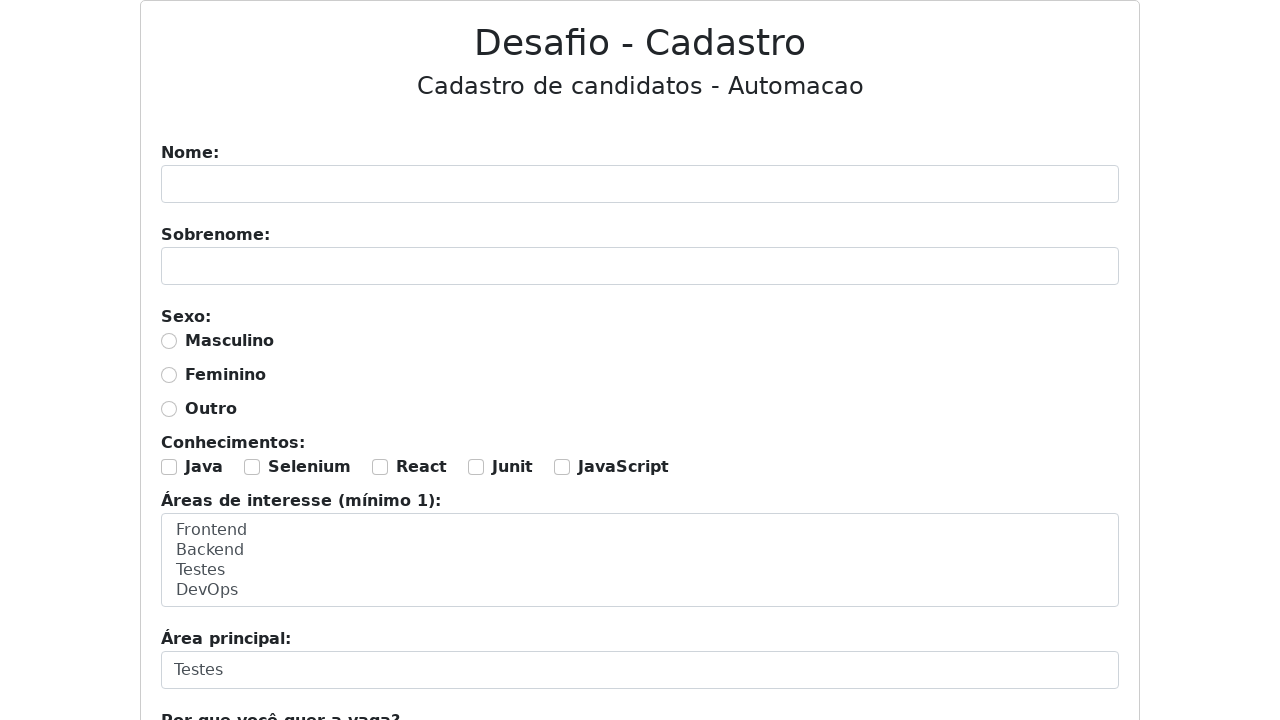